Clicks on the "two" link and verifies the page title changes to "two"

Starting URL: http://guinea-pig.webdriver.io/

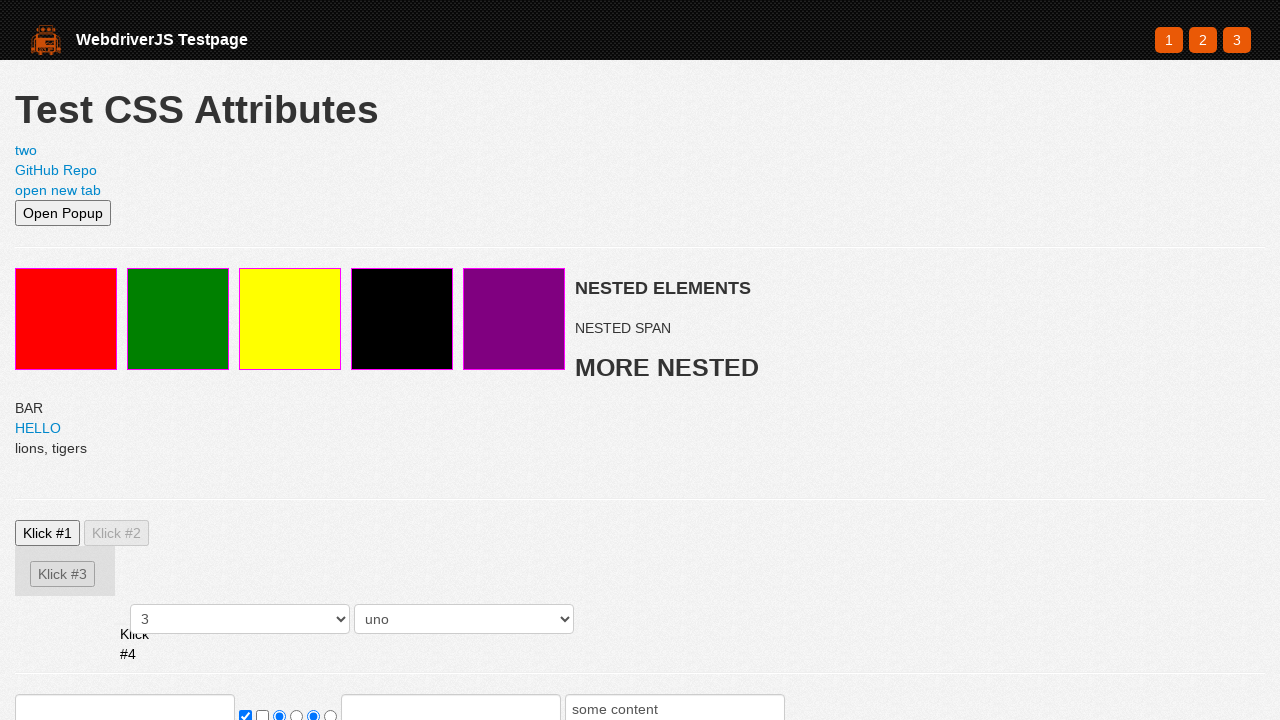

Navigated to guinea-pig.webdriver.io starting page
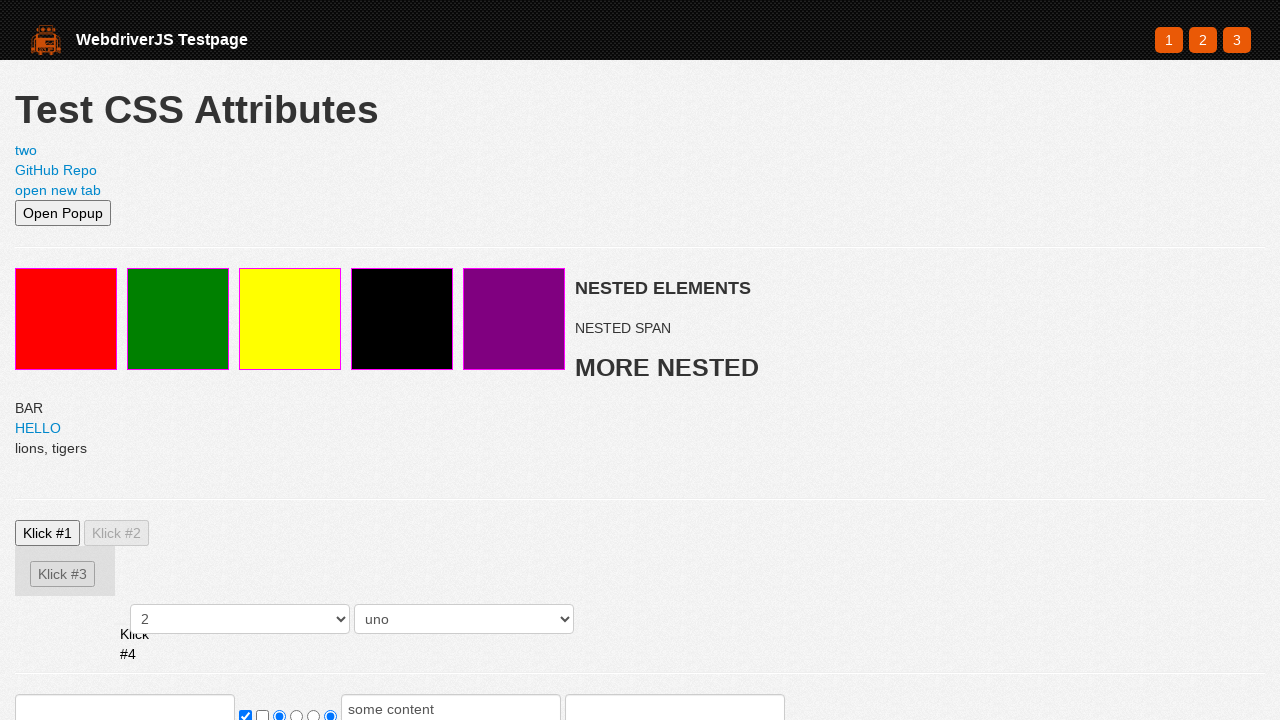

Clicked on the 'two' link at (26, 150) on text=two
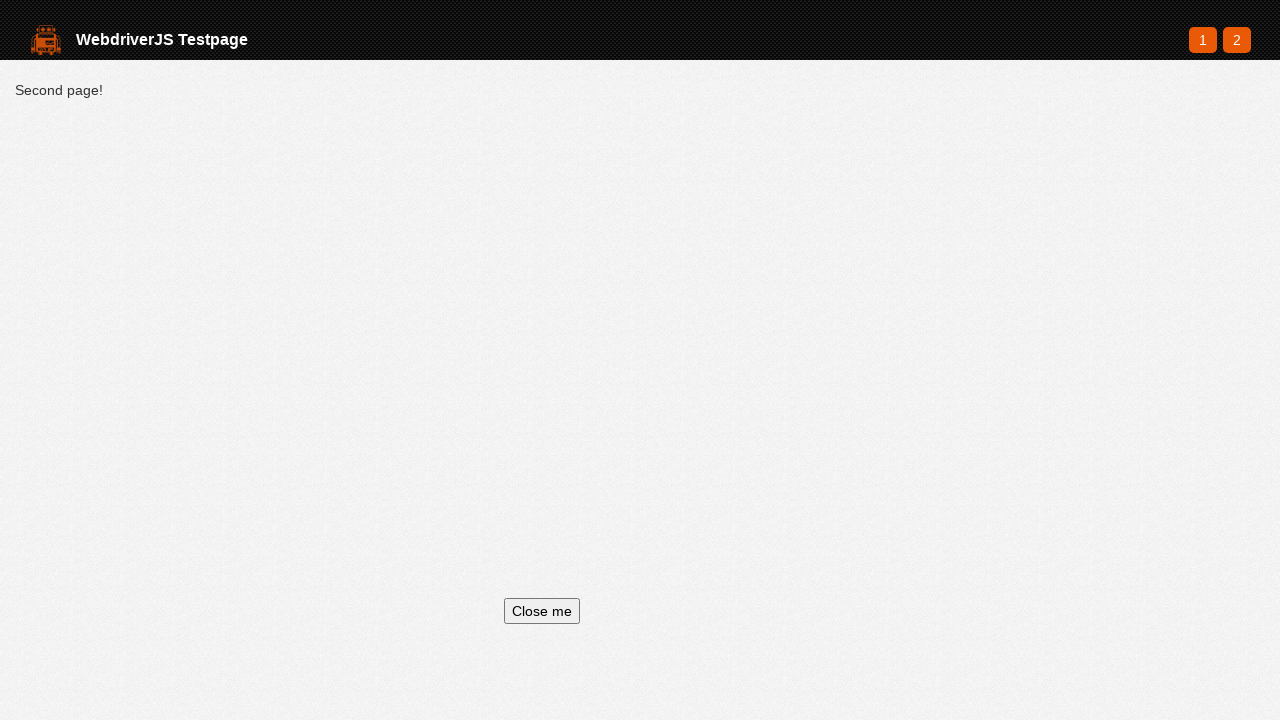

Verified page title changed to 'two'
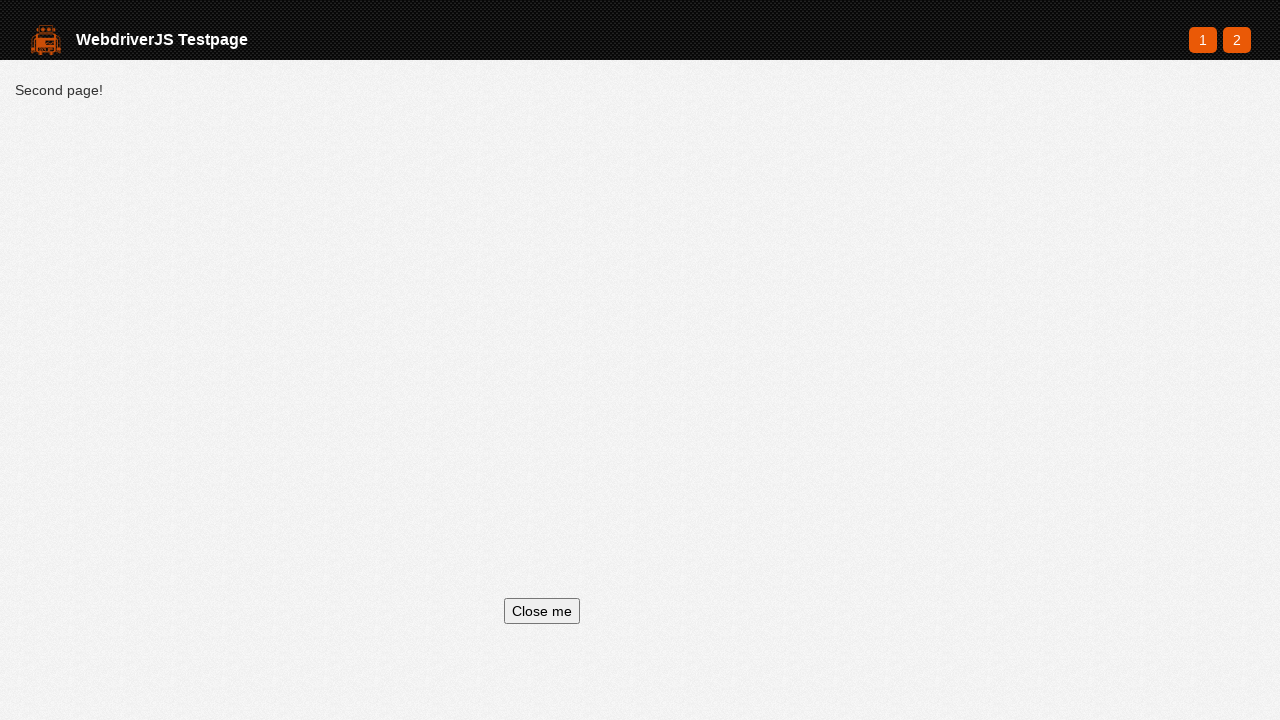

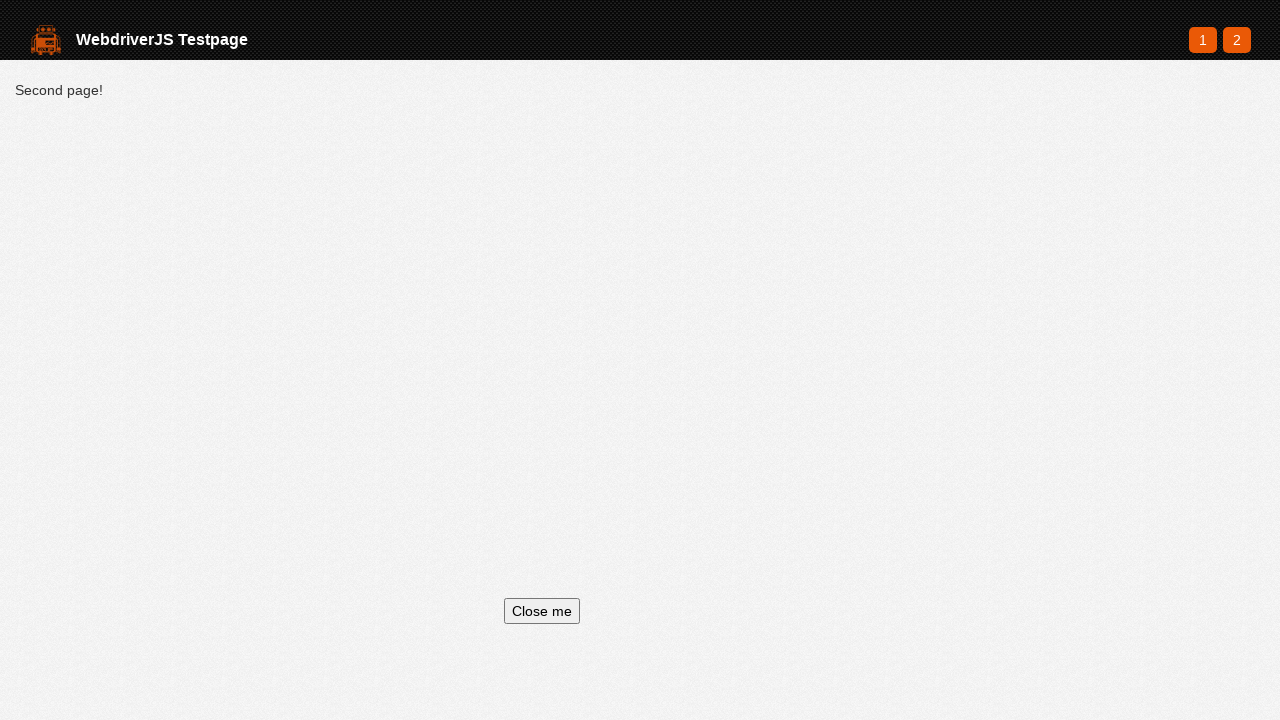